Tests the text box form by filling in Full Name, Email, Current Address, and Permanent Address fields, submitting the form, and verifying that the entered details are displayed below the form.

Starting URL: https://demoqa.com/text-box

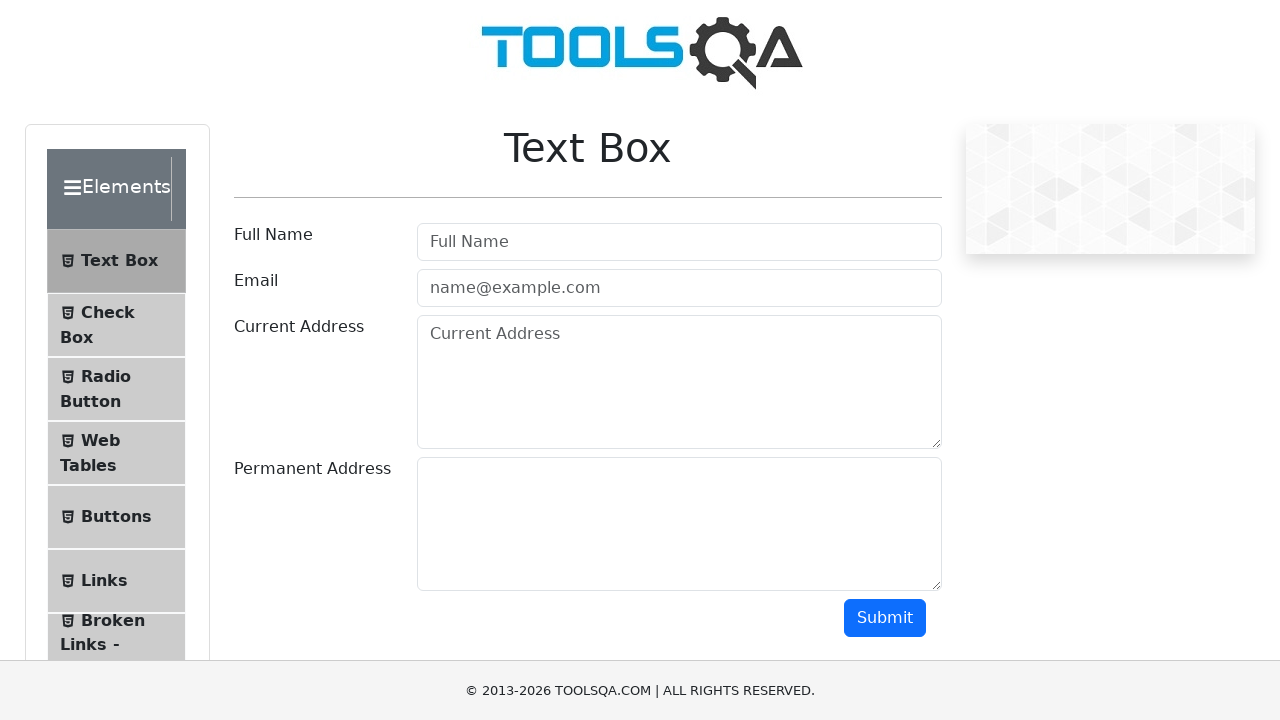

Filled Full Name field with 'Sarah Thompson' on #userName
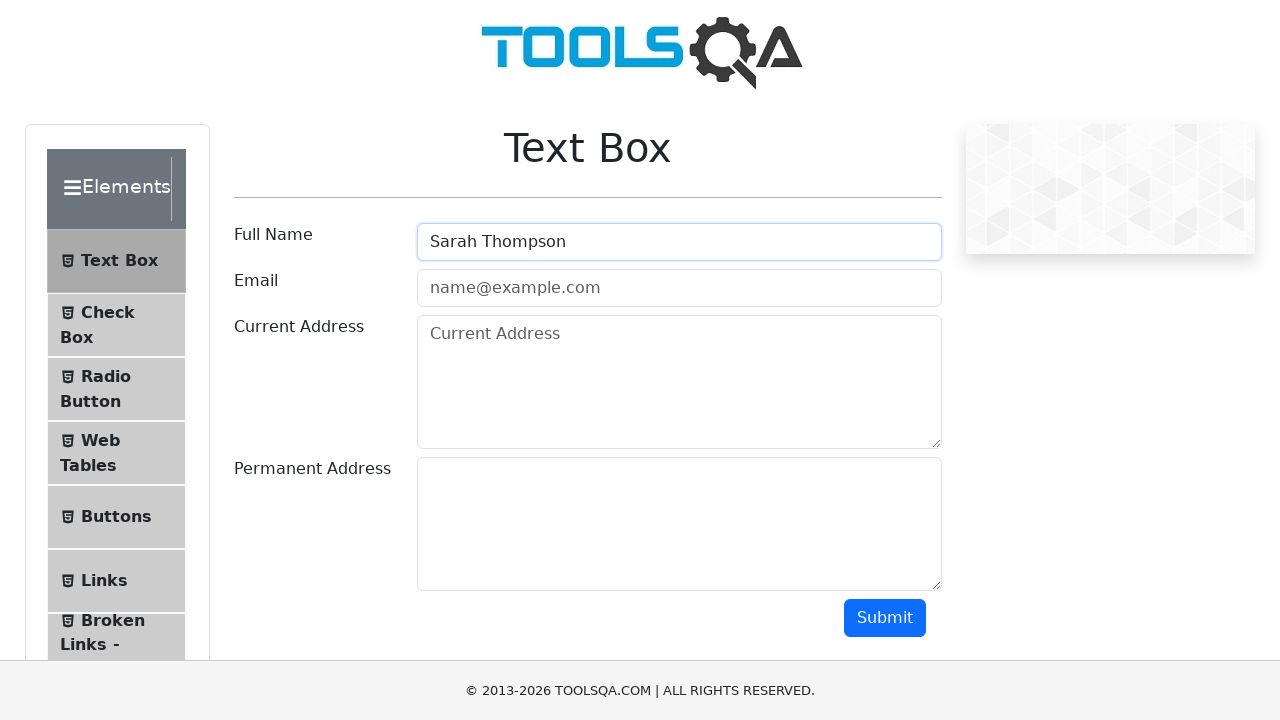

Filled Email field with 'sarah.thompson@testmail.com' on #userEmail
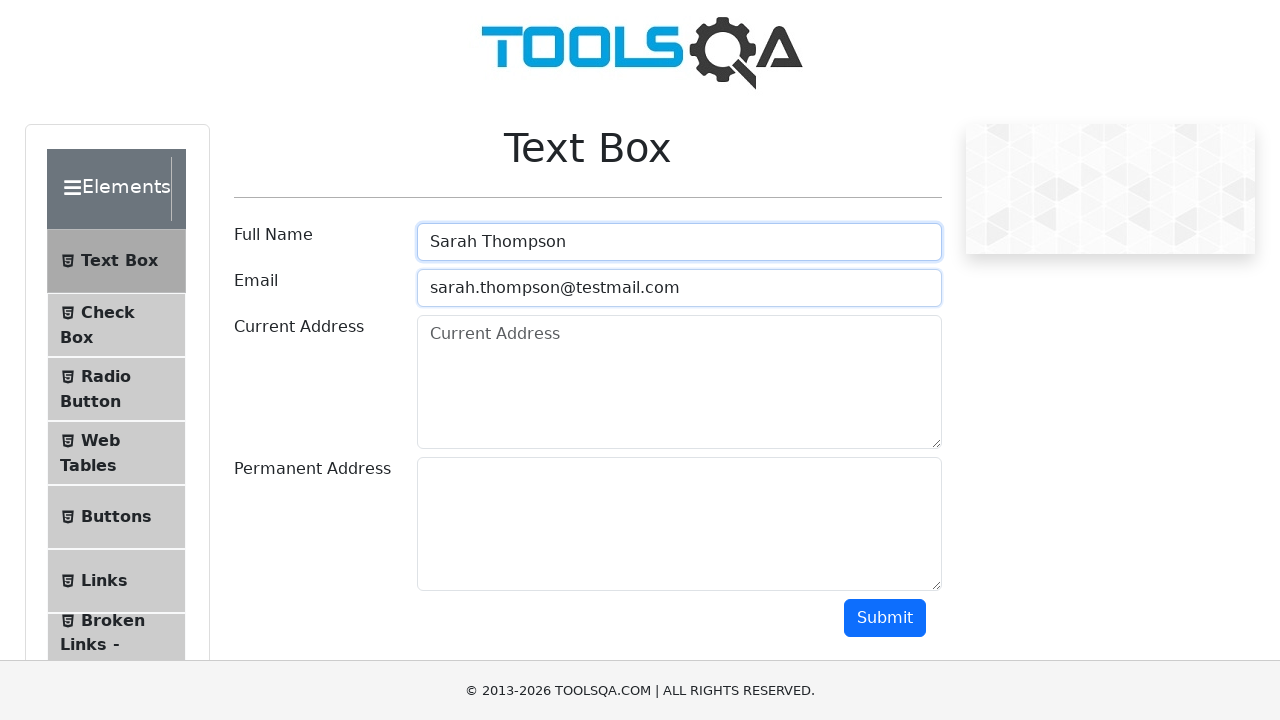

Filled Current Address field with '742 Oak Avenue, Suite 201' on #currentAddress
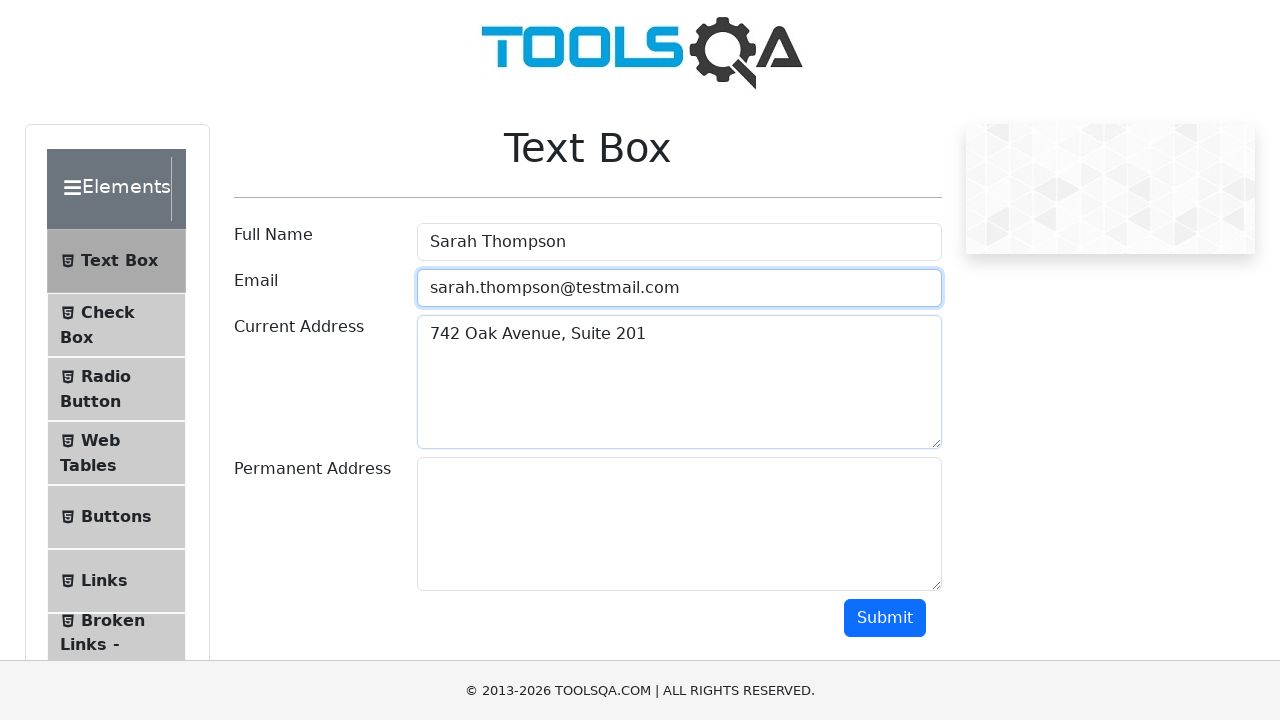

Filled Permanent Address field with '1580 Pine Street, Apt 5B' on #permanentAddress
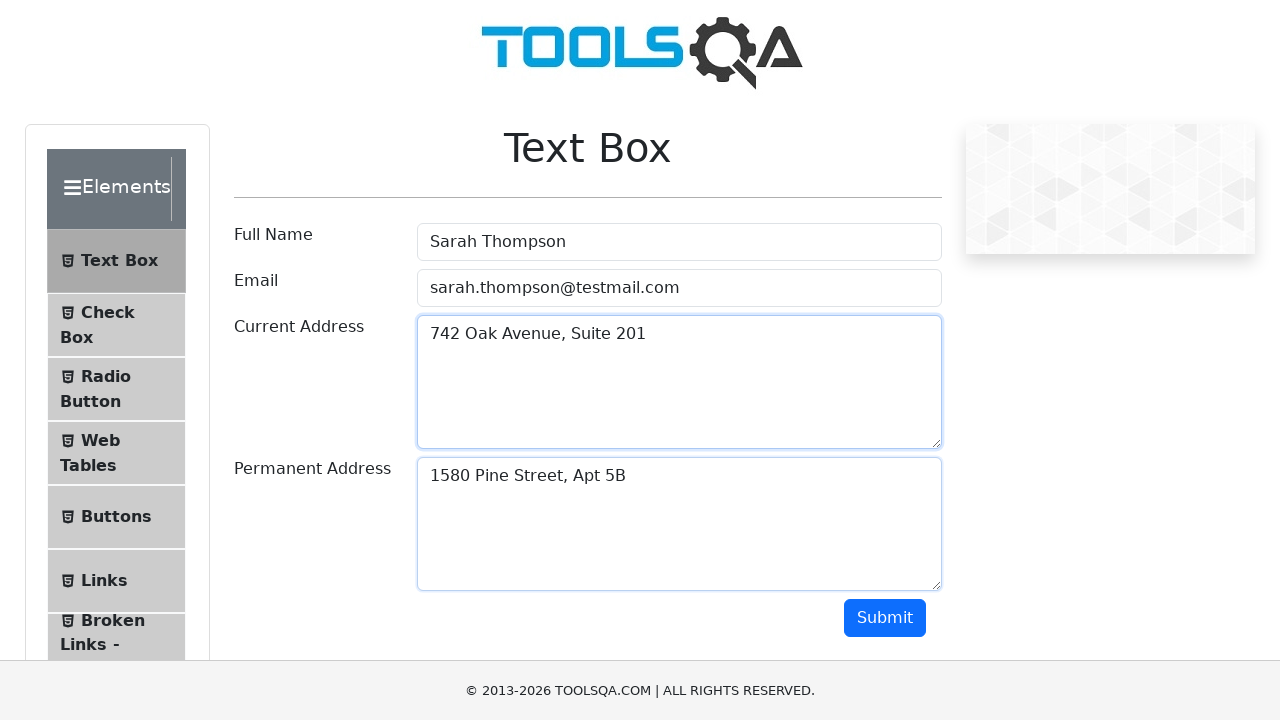

Scrolled submit button into view
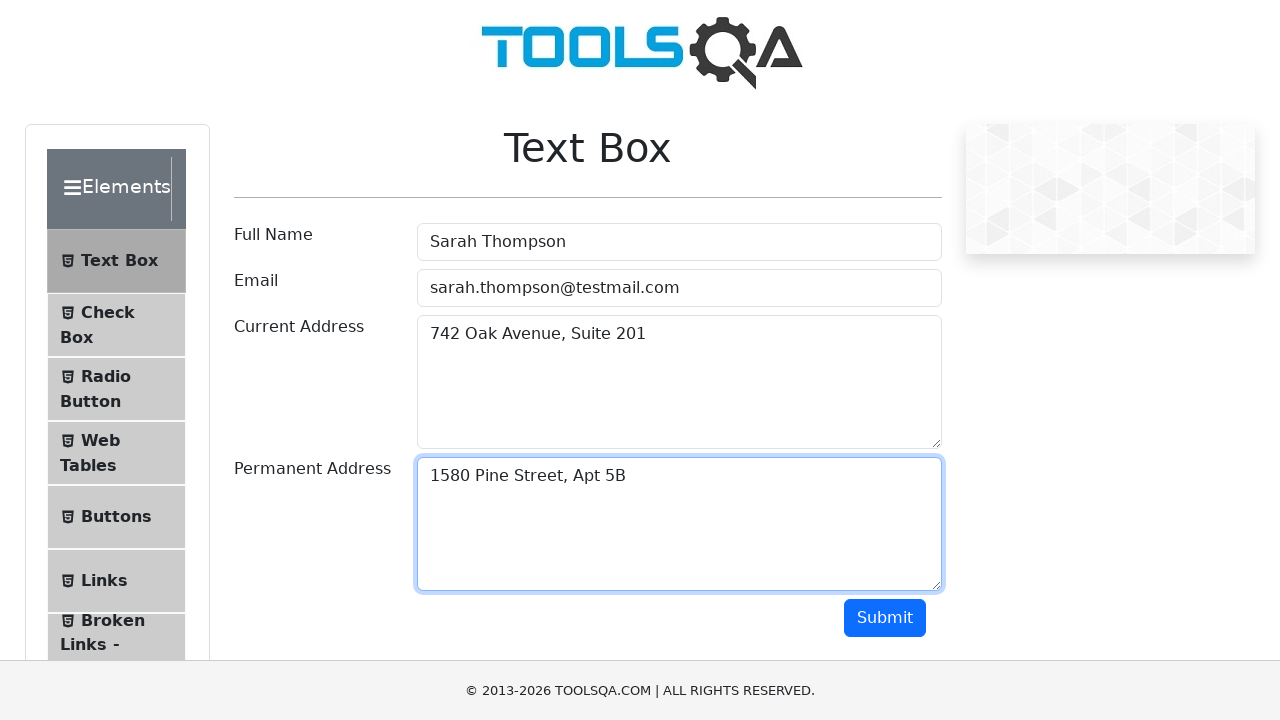

Clicked submit button to submit the form at (885, 618) on #submit
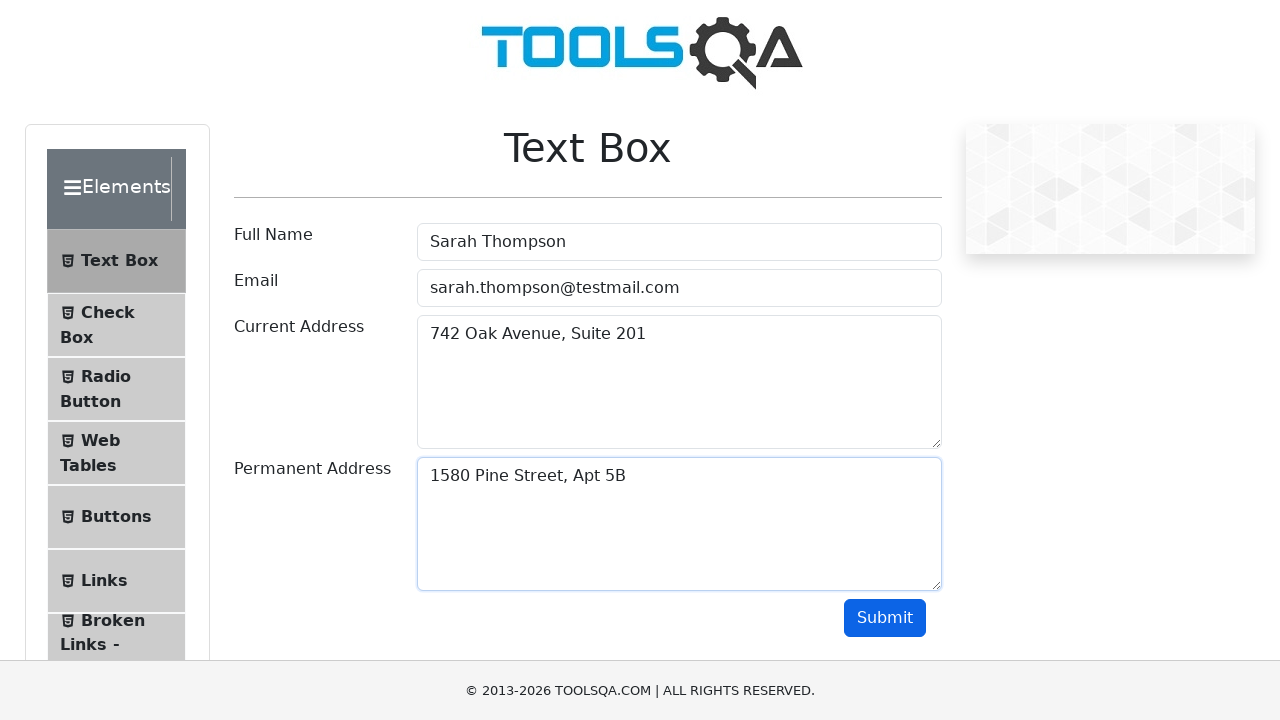

Output section loaded after form submission
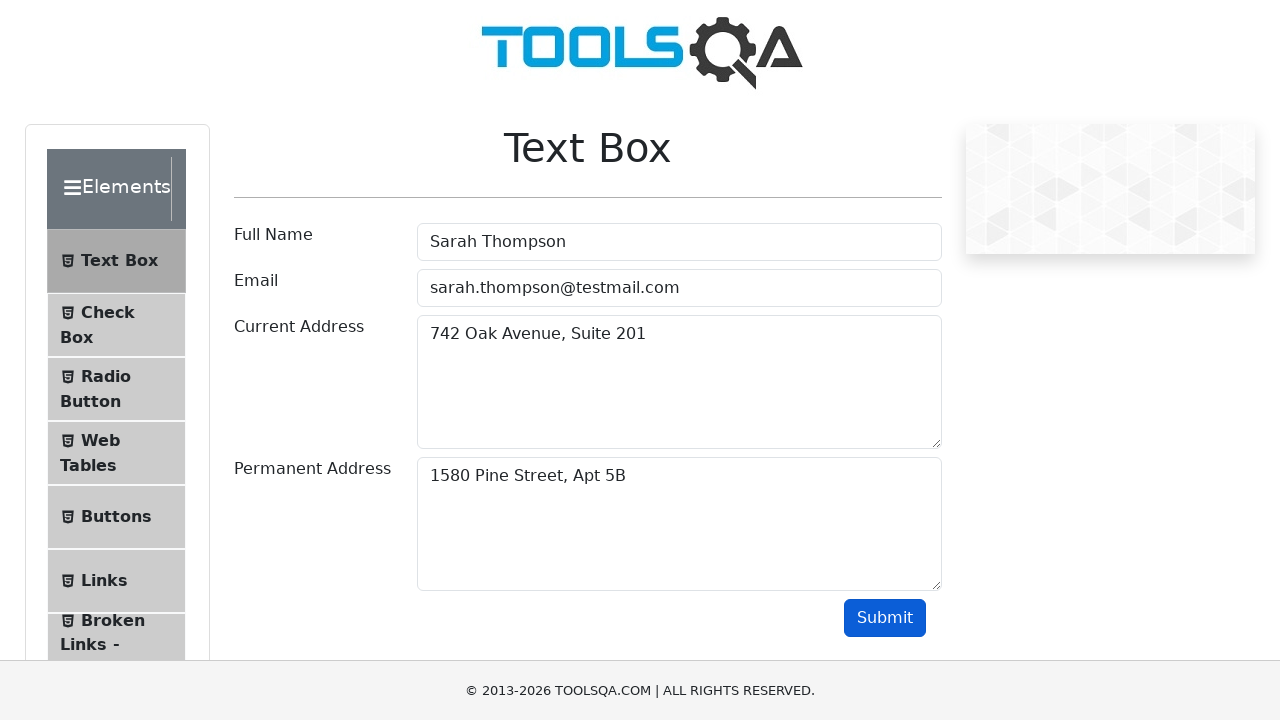

Name output element is visible
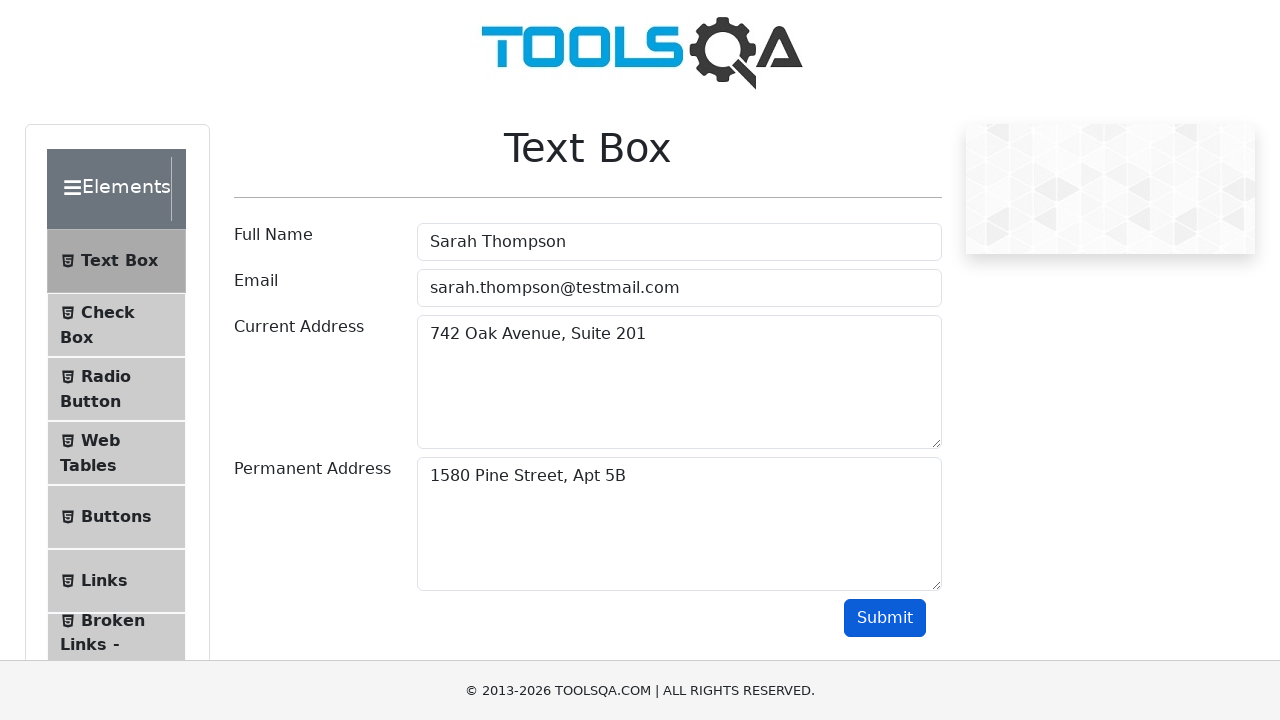

Email output element is visible
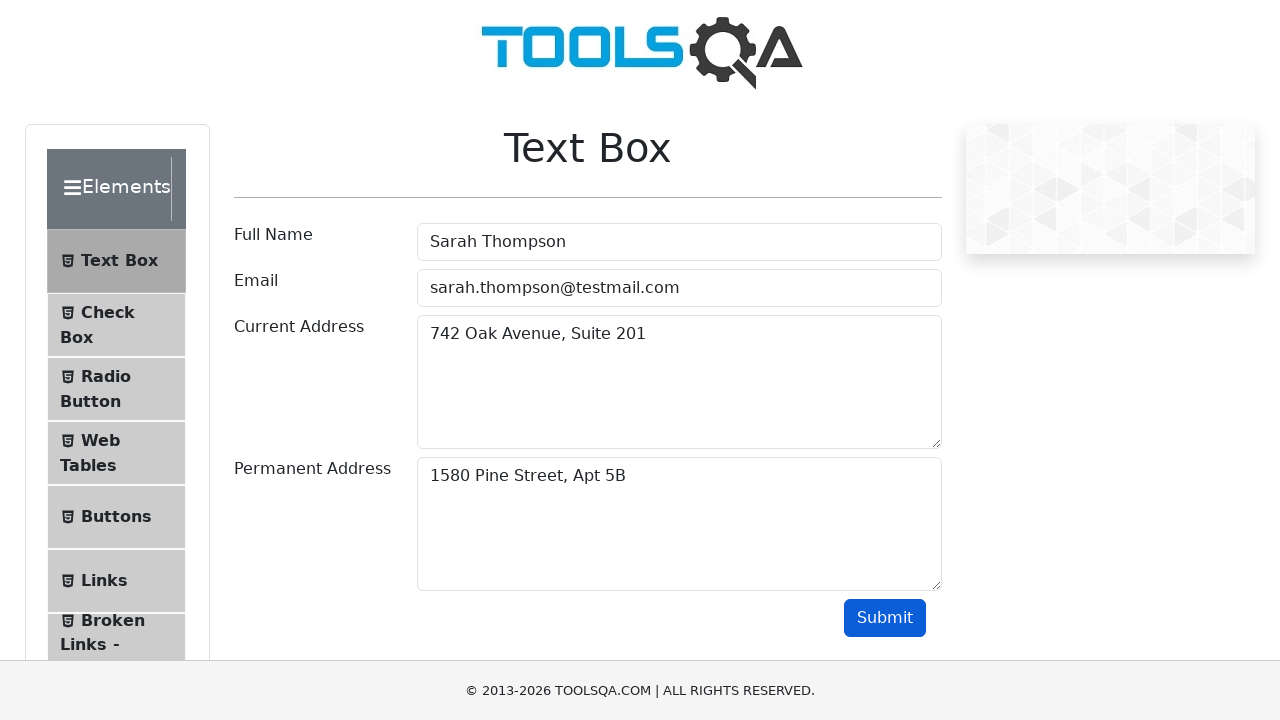

Current Address output element is visible
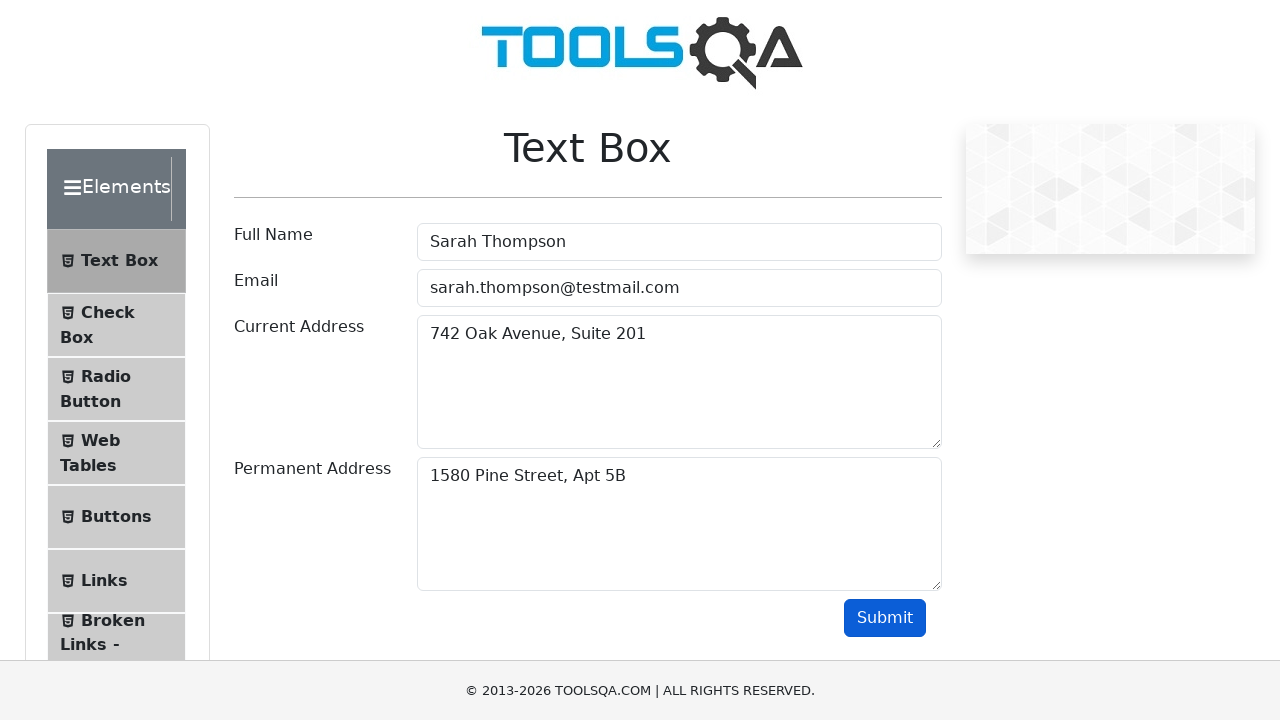

Permanent Address output element is visible
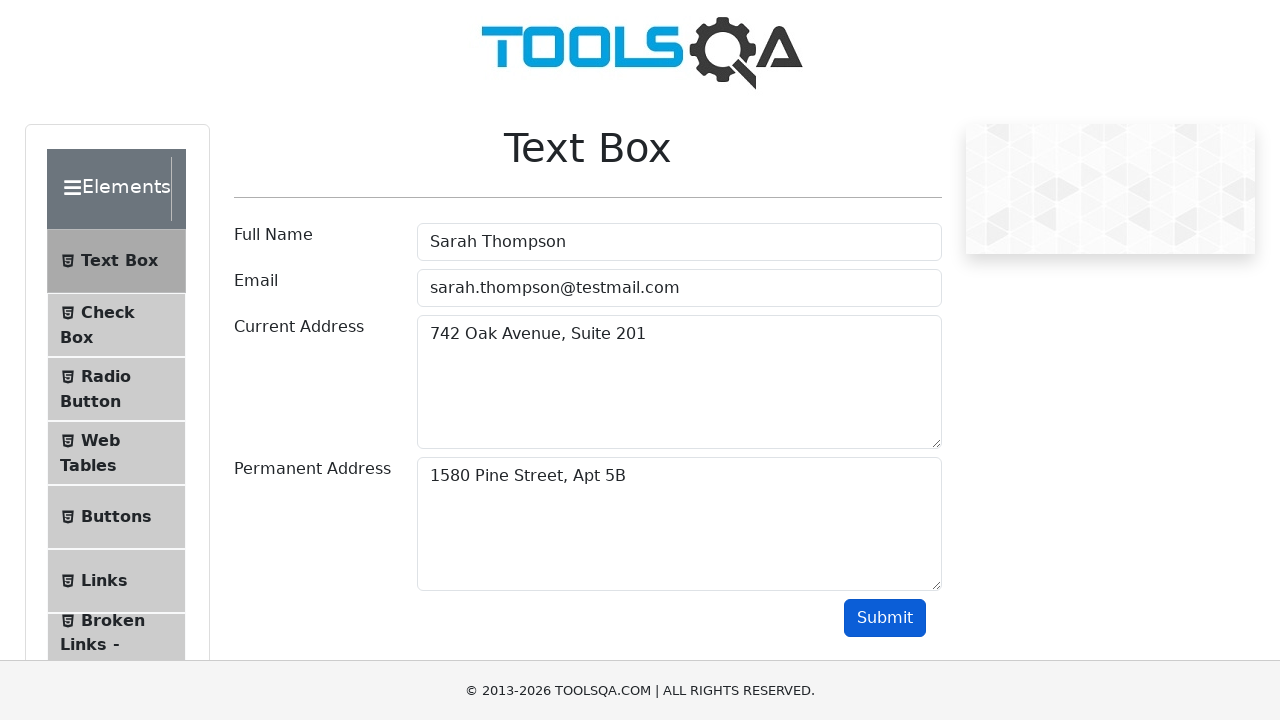

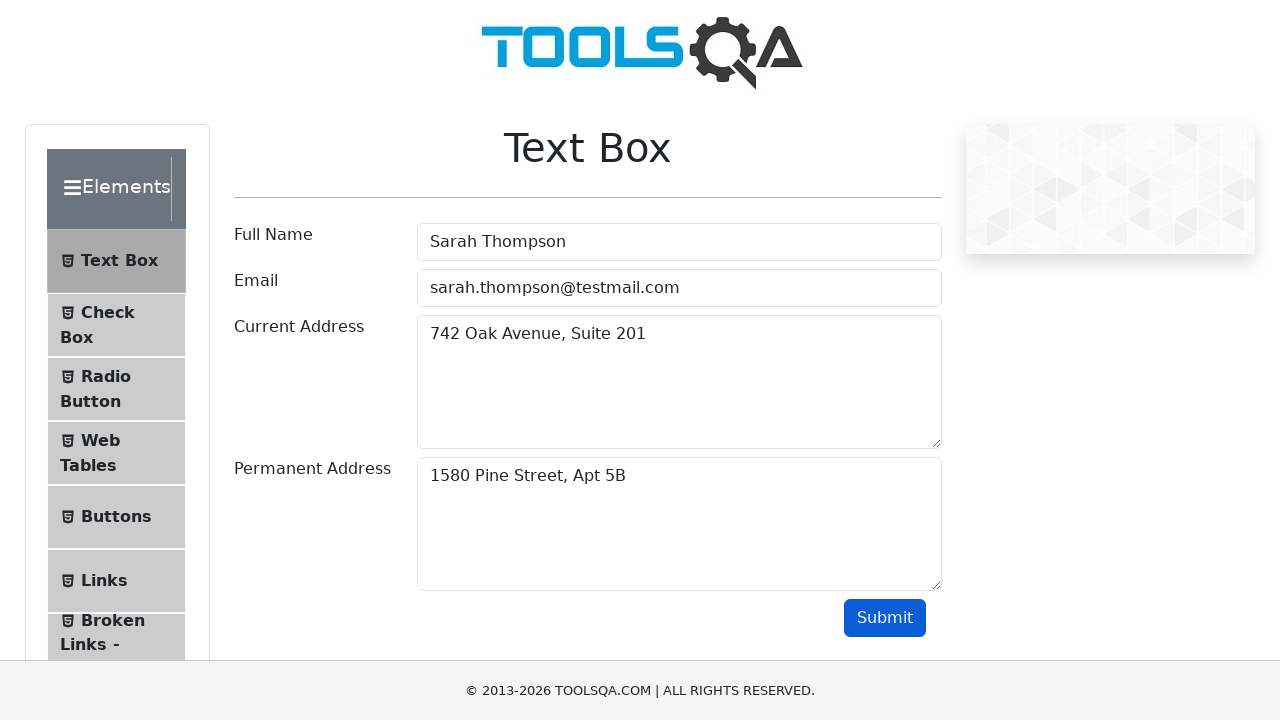